Tests form submission with an invalid email format, expecting no success message

Starting URL: https://qavalidation.com/demo-form/

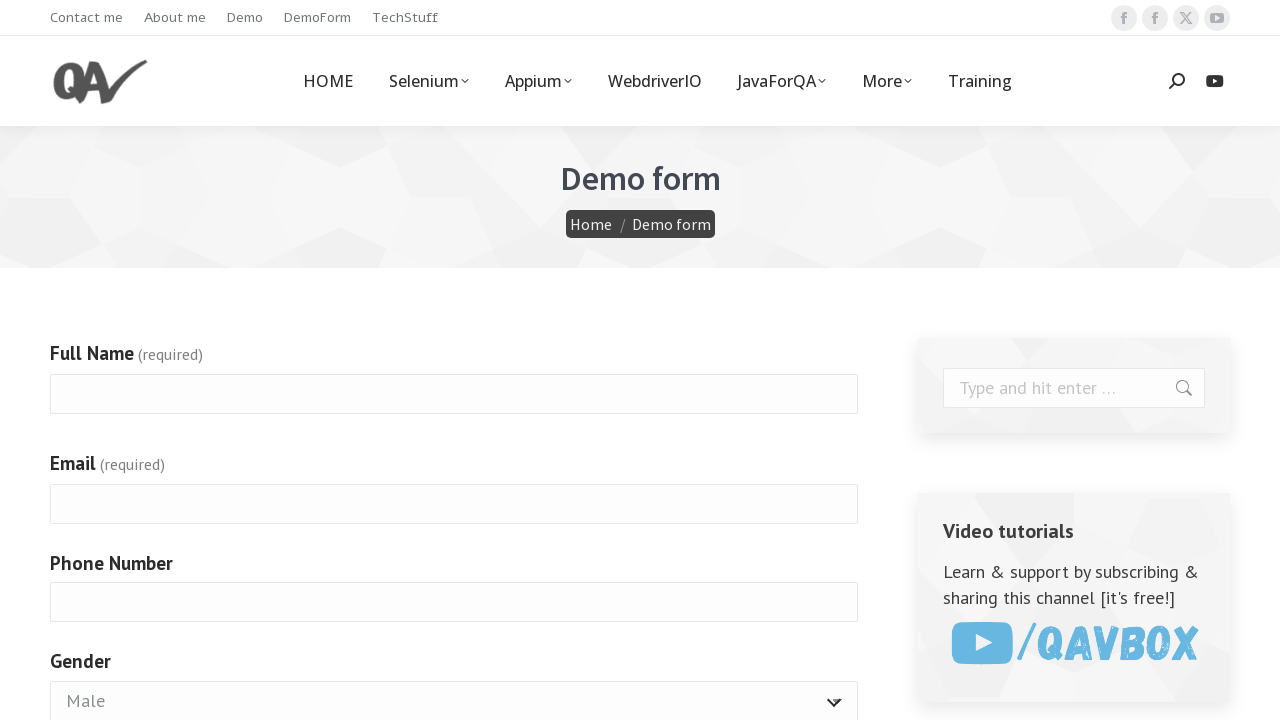

Filled full name field with 'Rajesh Gupta' on input[name='g4072-fullname']
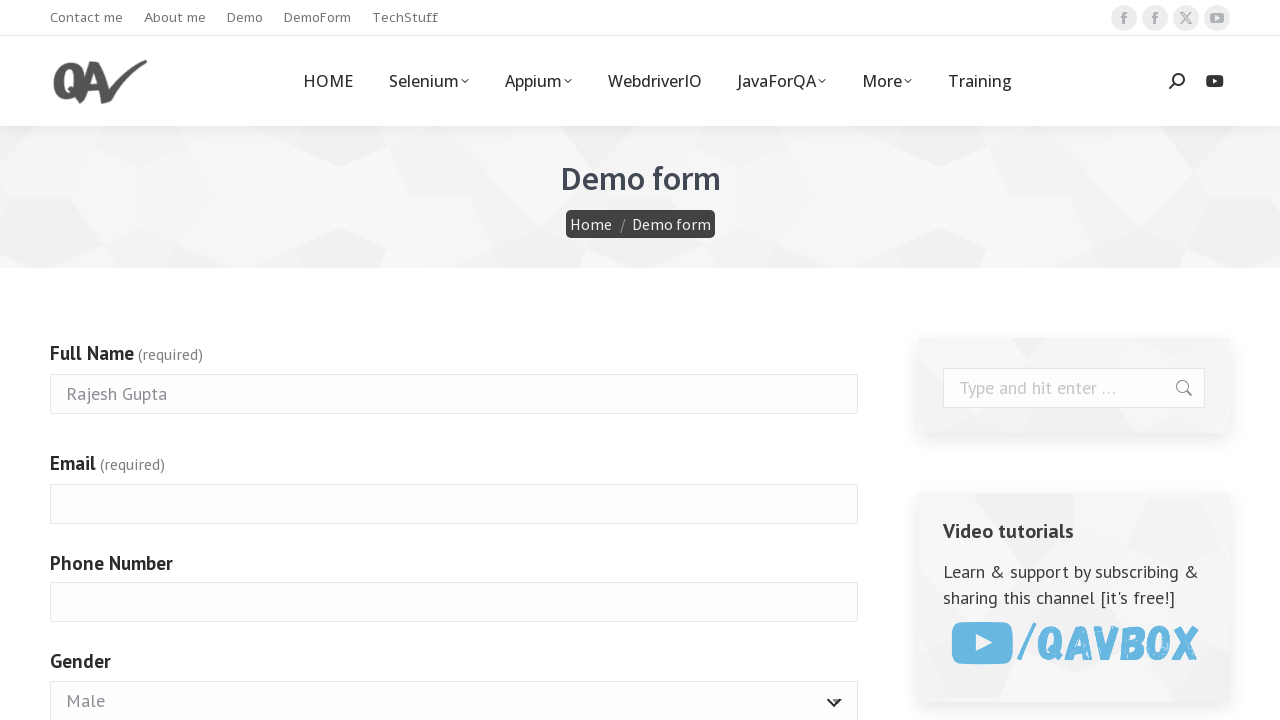

Filled email field with invalid email format 'rajesh.gupta@' on input[name='g4072-email']
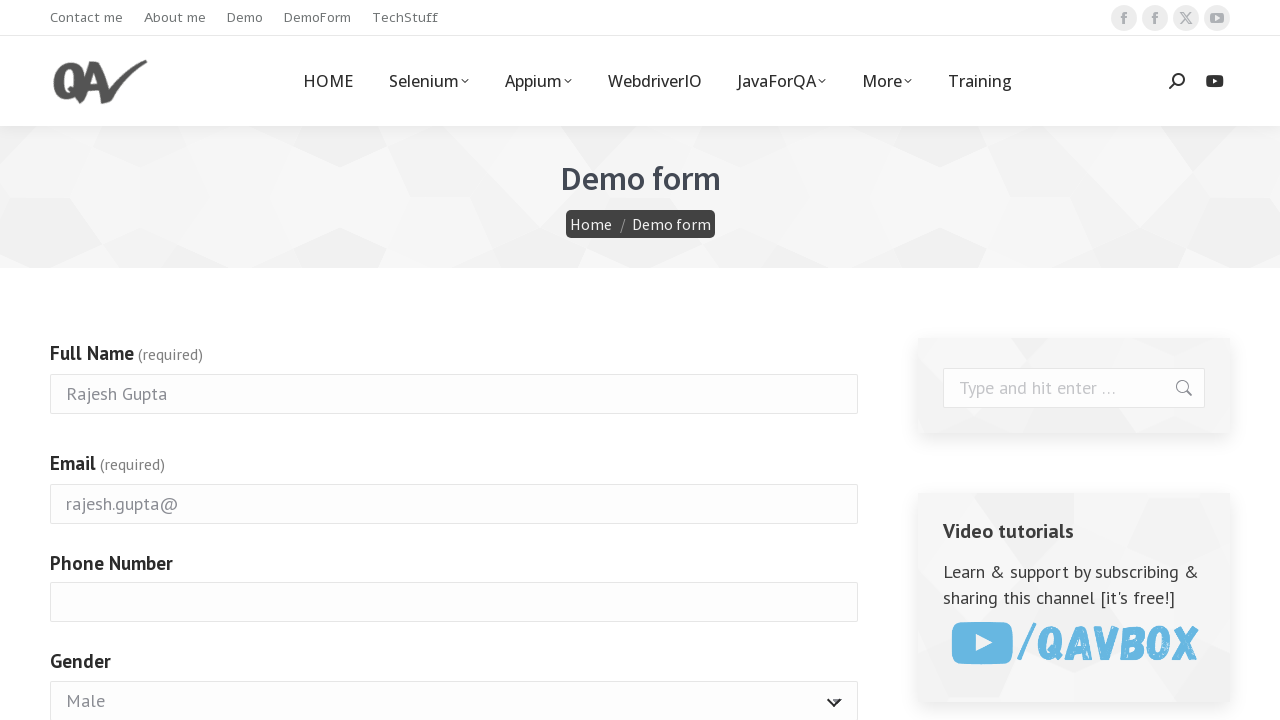

Clicked submit button to attempt form submission at (96, 360) on button[type='submit']
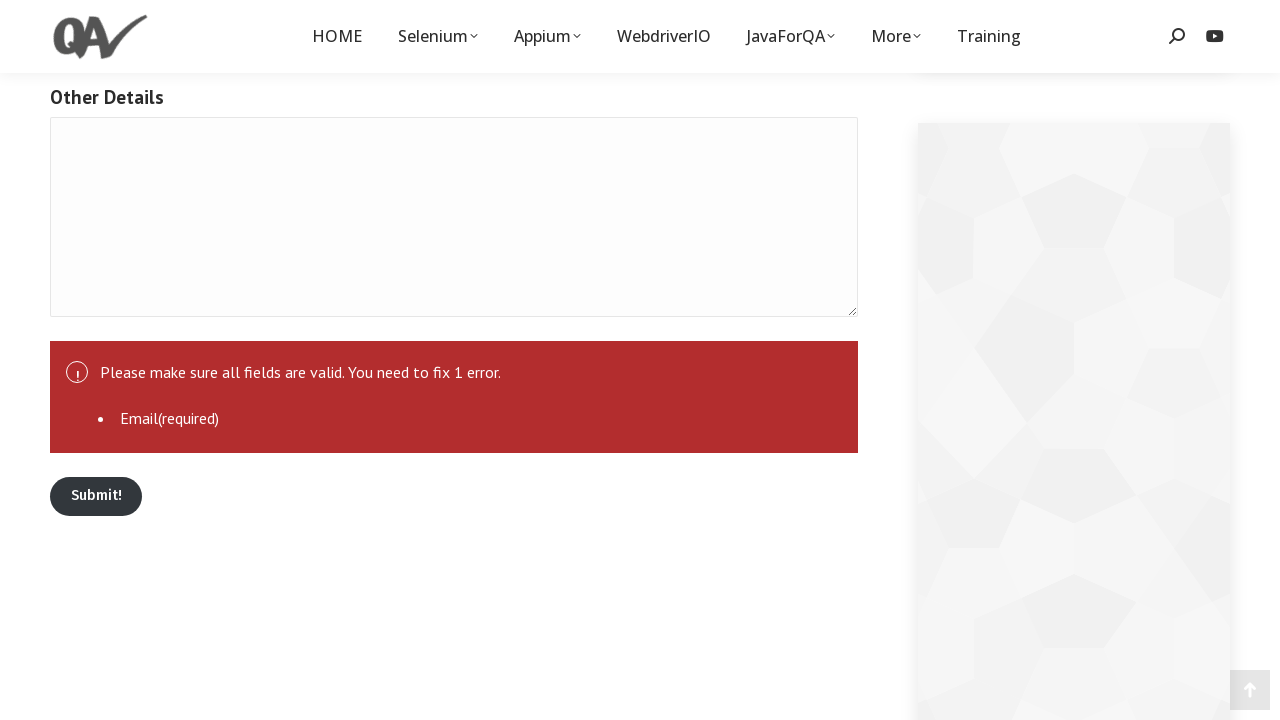

Waited 2 seconds and verified no success message appears
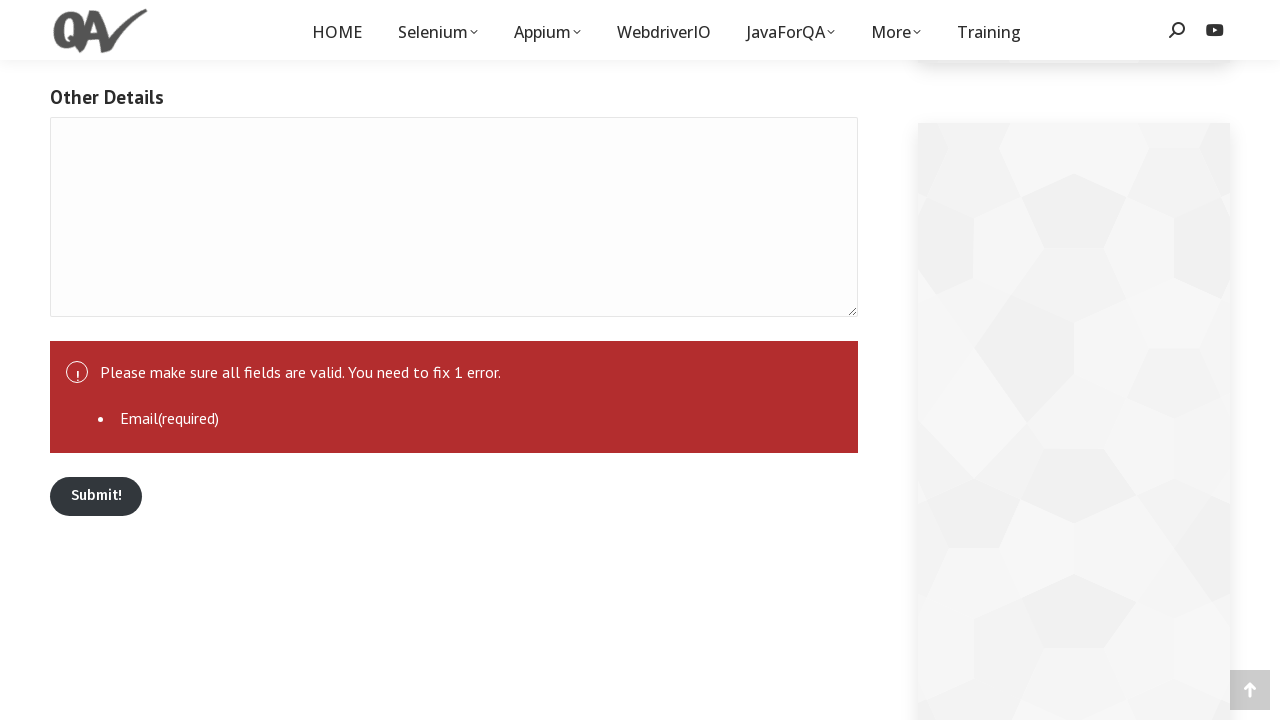

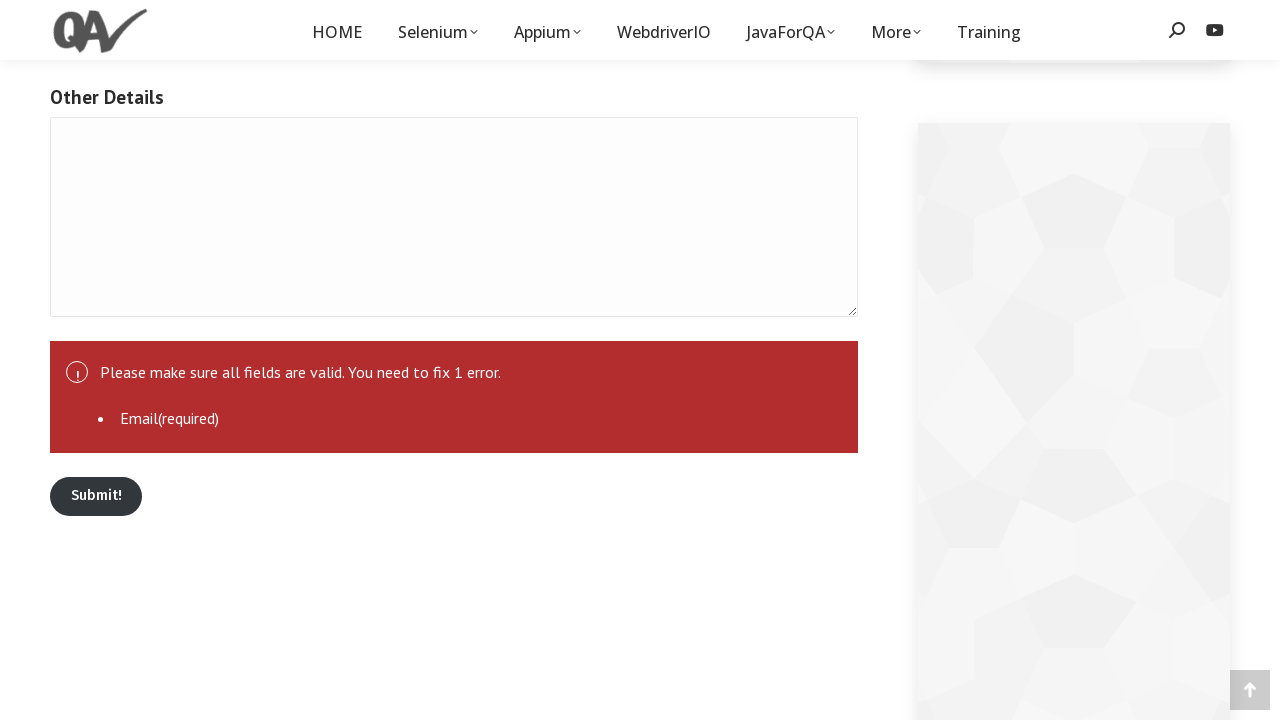